Fills out a comprehensive student registration form including personal details, date of birth, subjects, hobbies, picture upload, and address information

Starting URL: https://demoqa.com/automation-practice-form

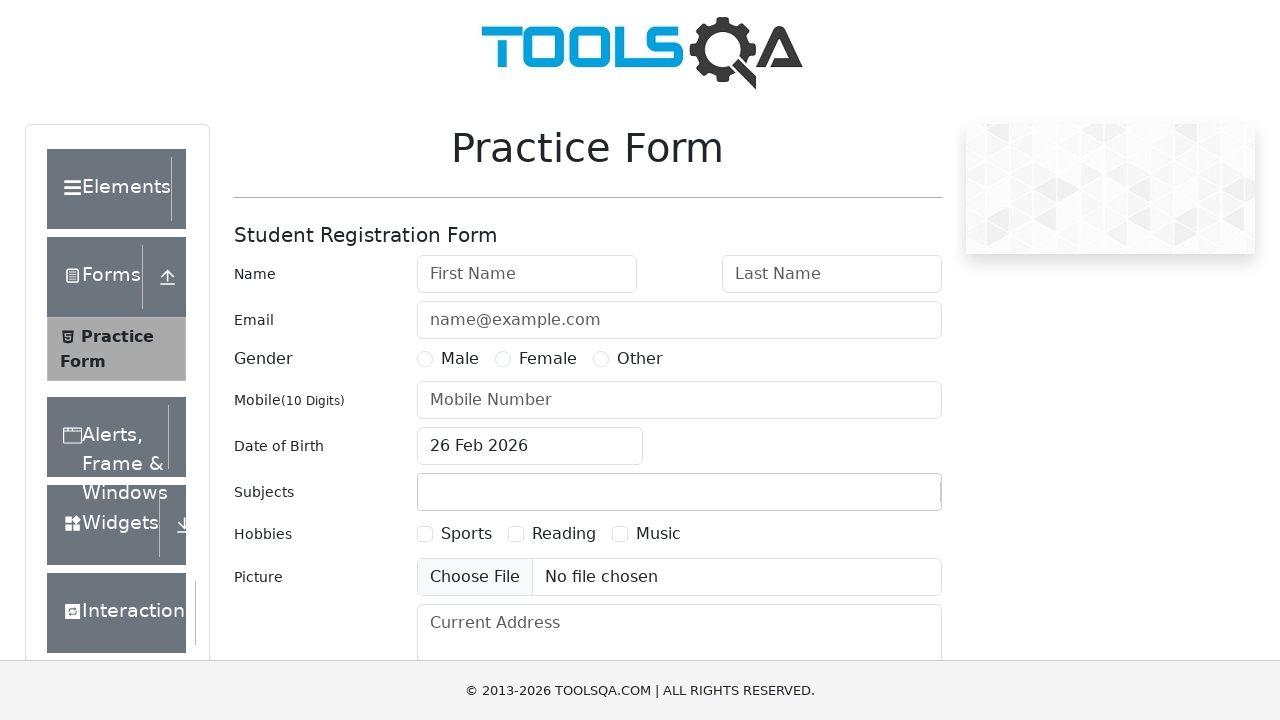

Filled first name field with 'Sambasiva Rao' on input#firstName
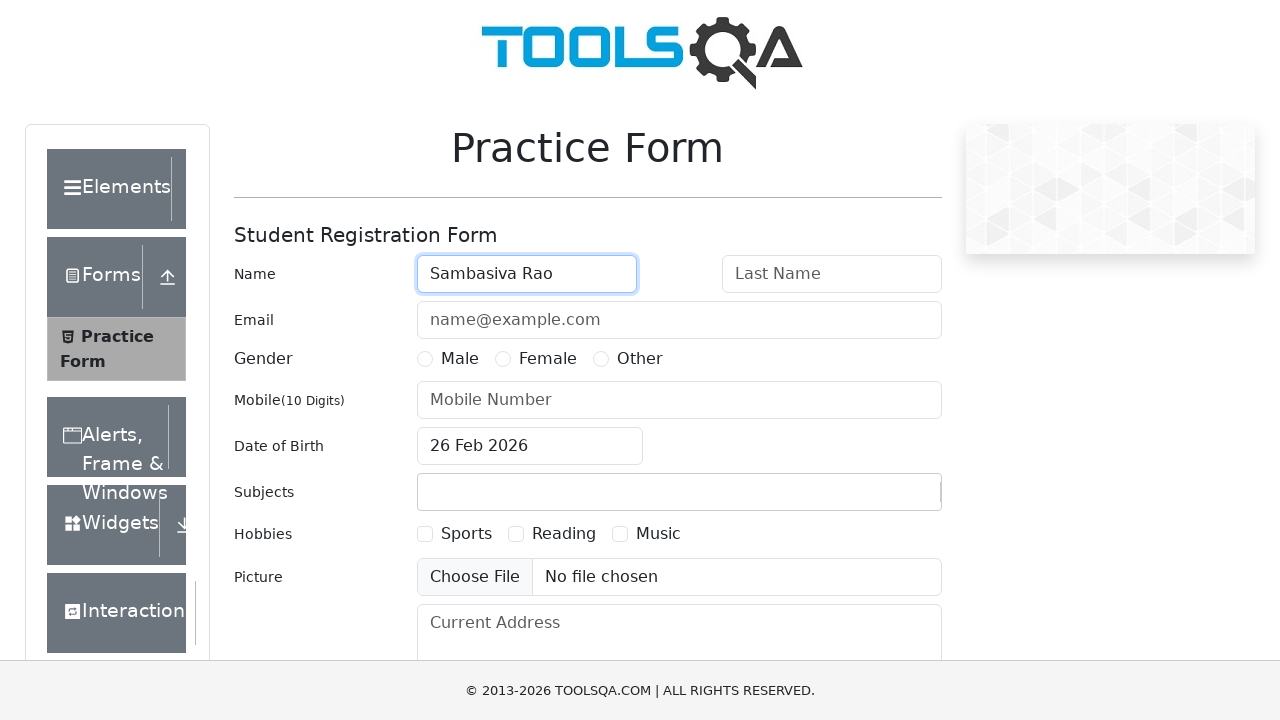

Filled last name field with 'TENALI' on input#lastName
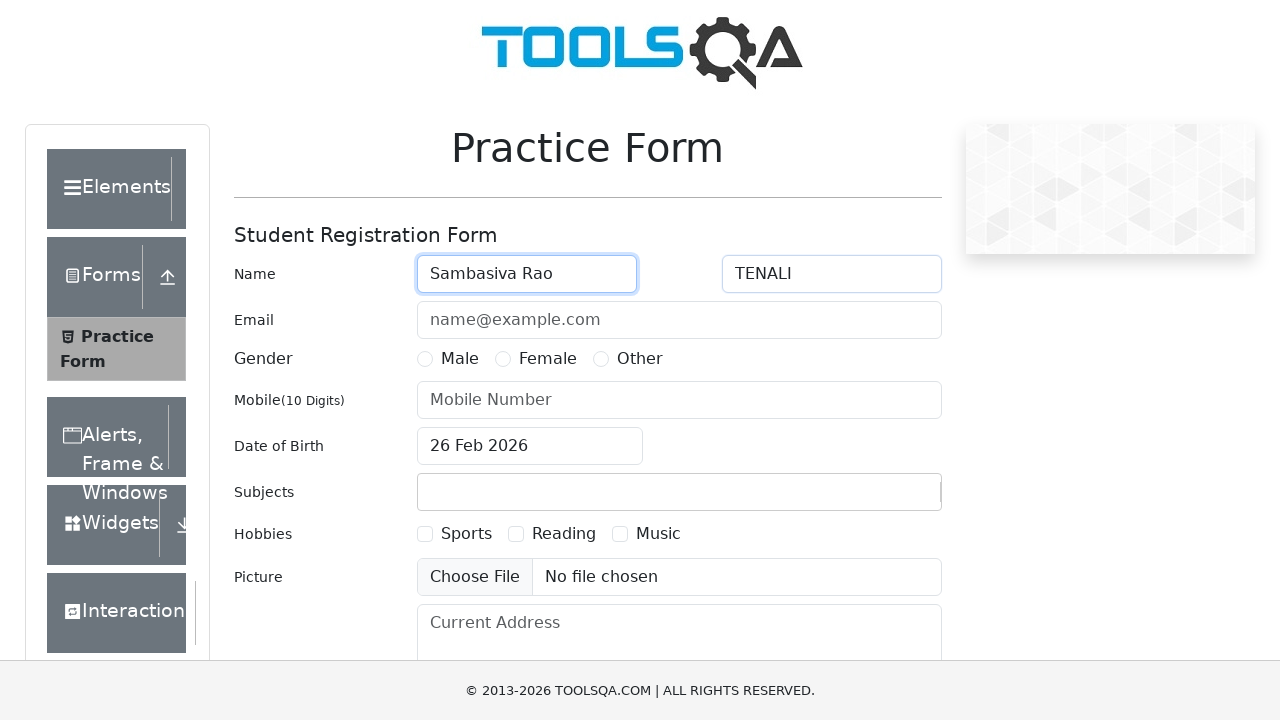

Filled email field with 'sivalife78@gmail.com' on input#userEmail
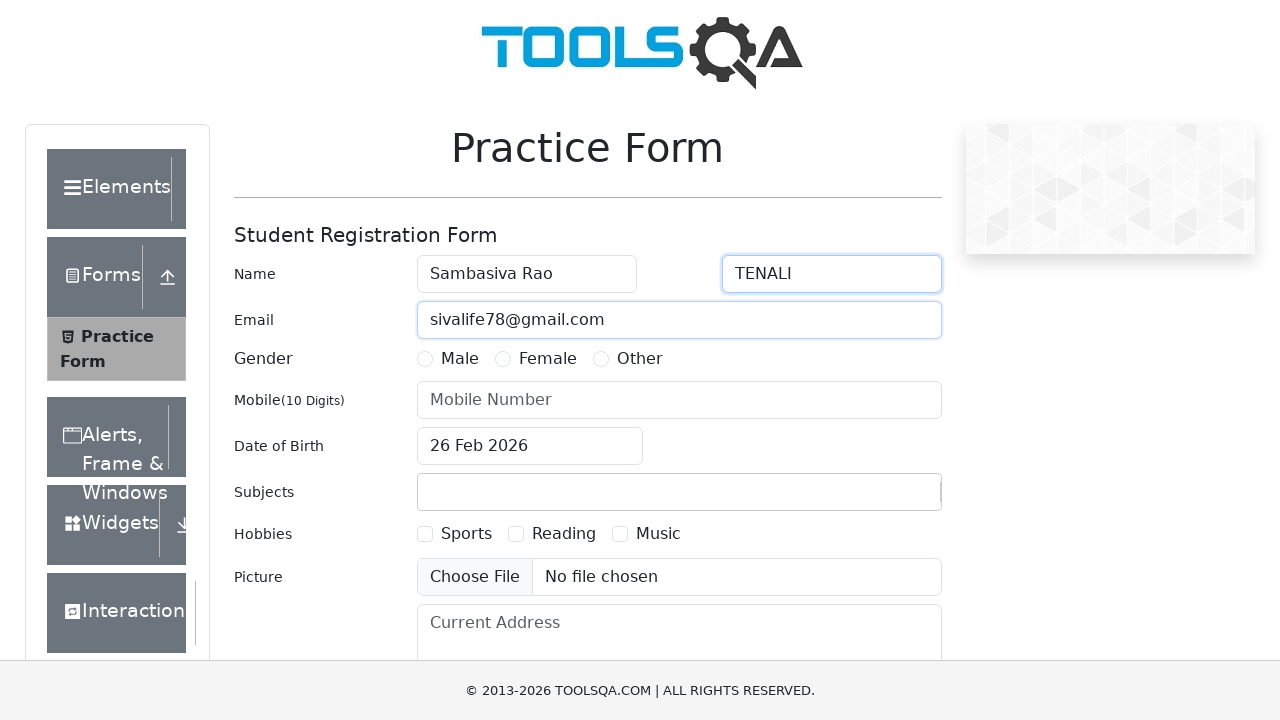

Scrolled down to reveal more form elements
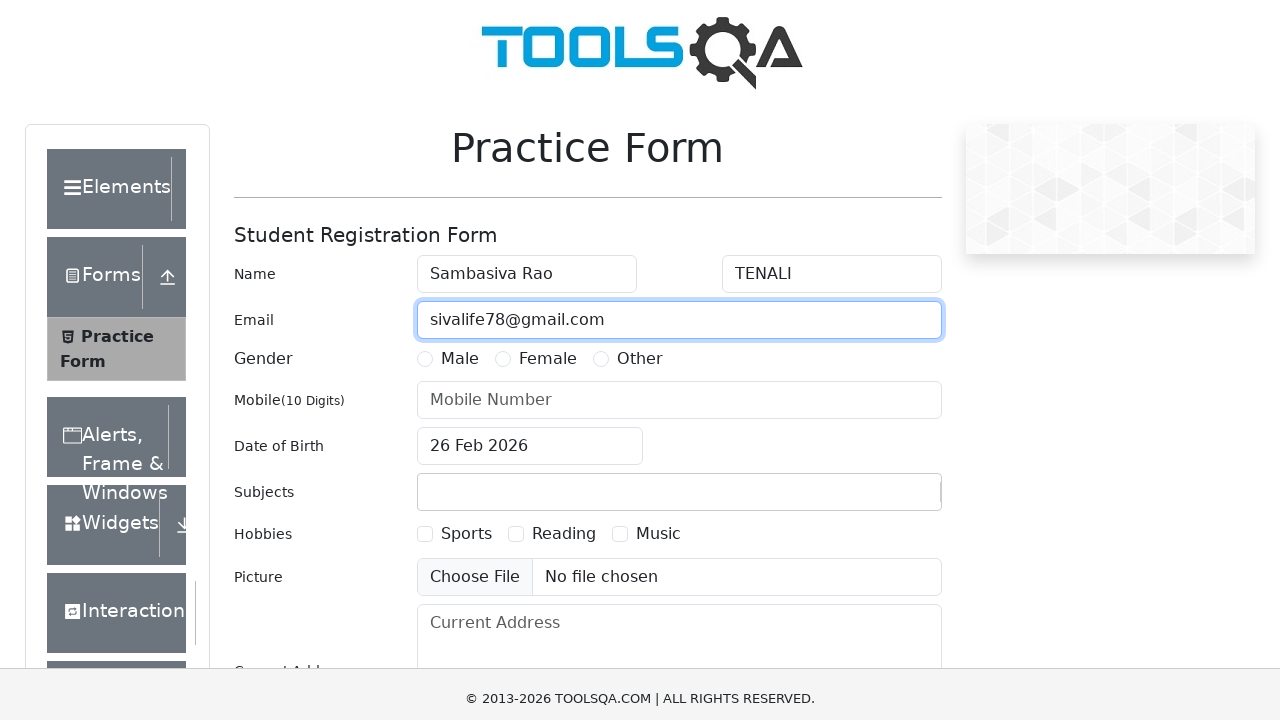

Selected Male gender option at (460, 31) on label[for='gender-radio-1']
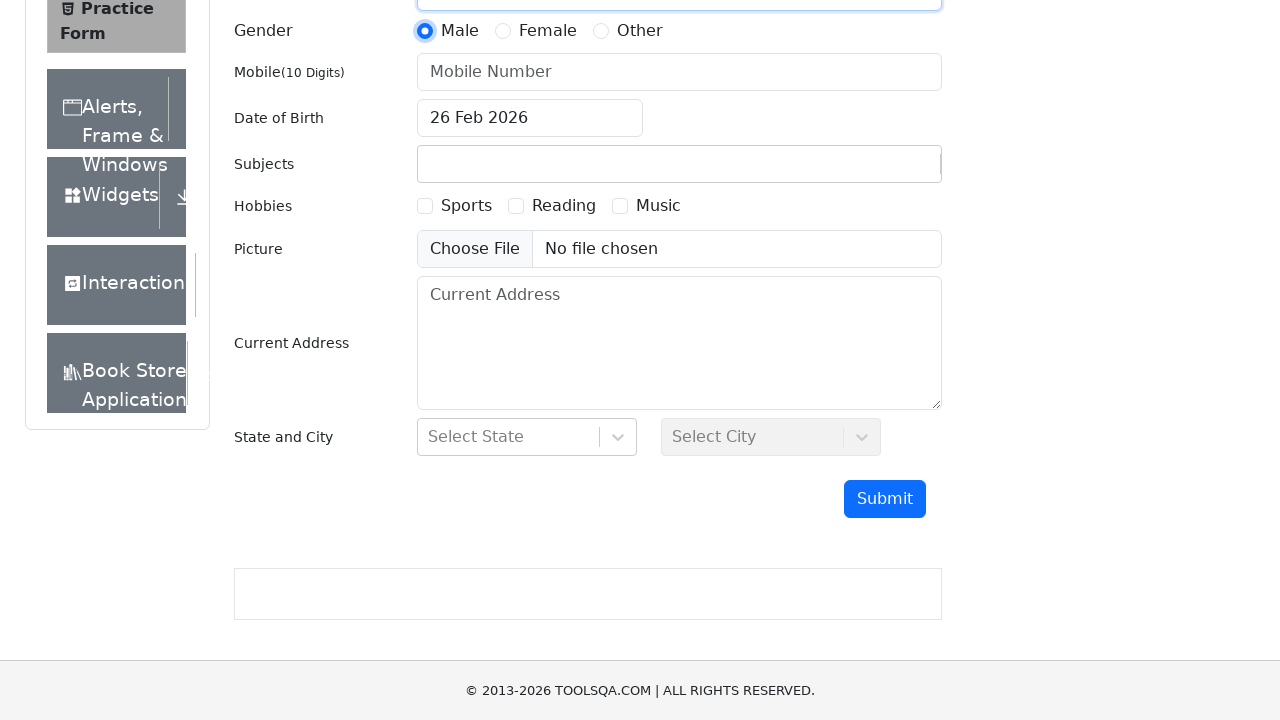

Filled mobile number field with '9888888888' on input#userNumber
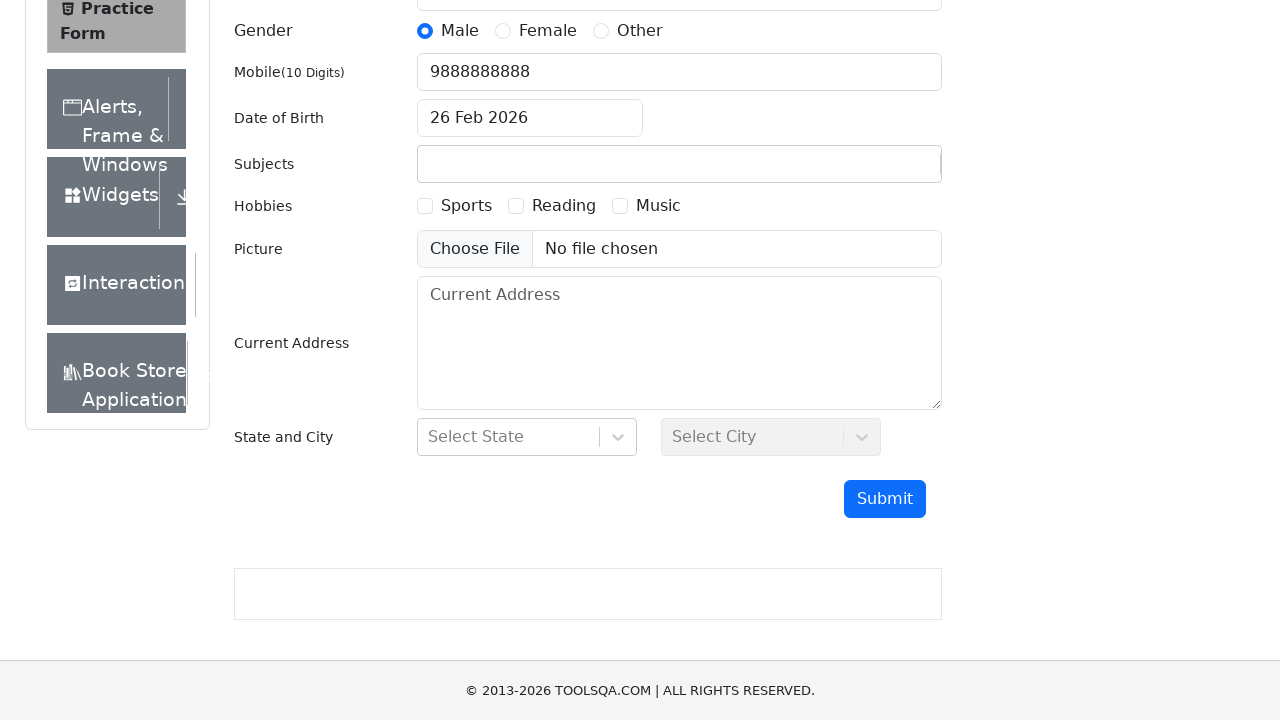

Opened date of birth picker at (530, 118) on input#dateOfBirthInput
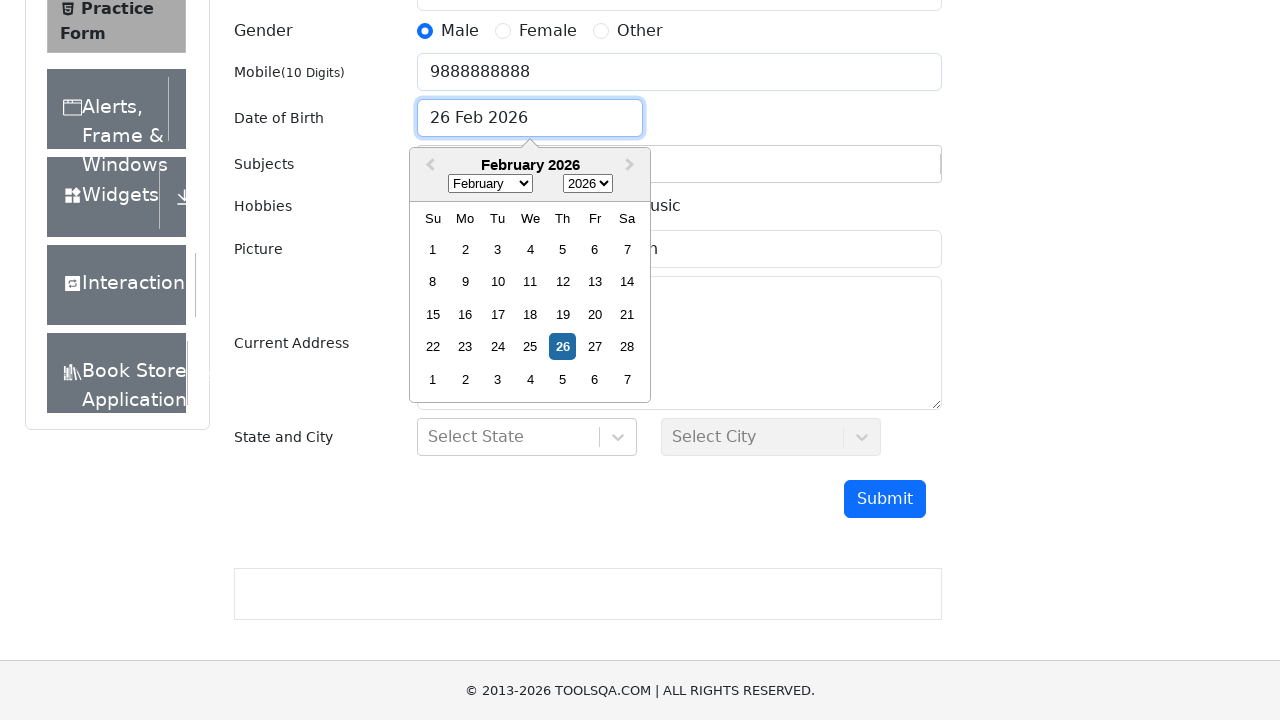

Selected December from month dropdown on select.react-datepicker__month-select
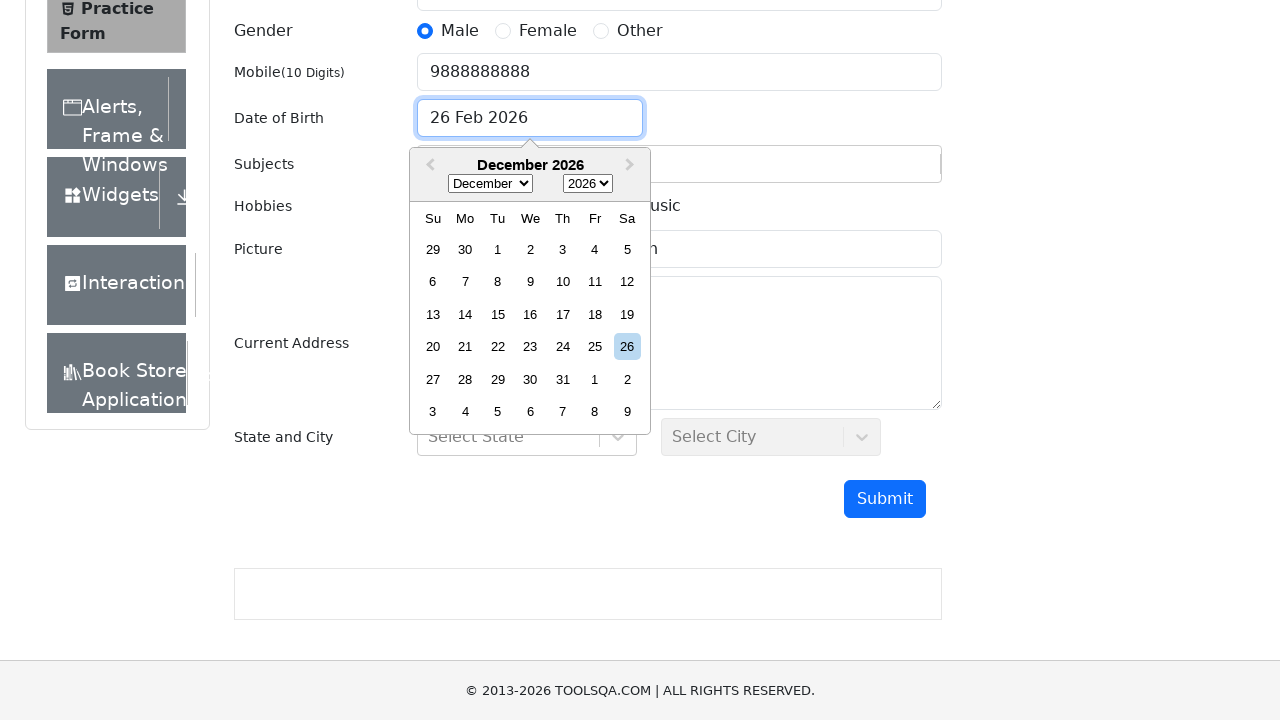

Selected year 1990 from year dropdown on select.react-datepicker__year-select
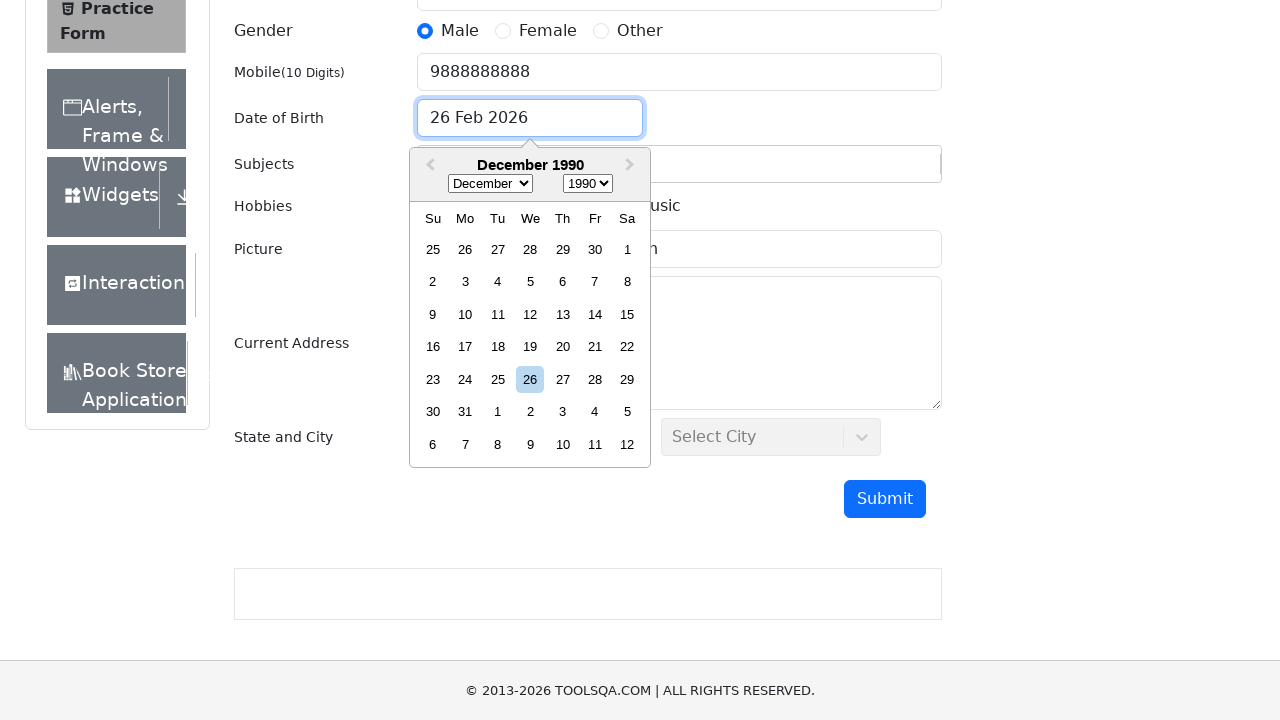

Selected December 25th, 1990 as date of birth at (498, 379) on div[aria-label='Choose Tuesday, December 25th, 1990']
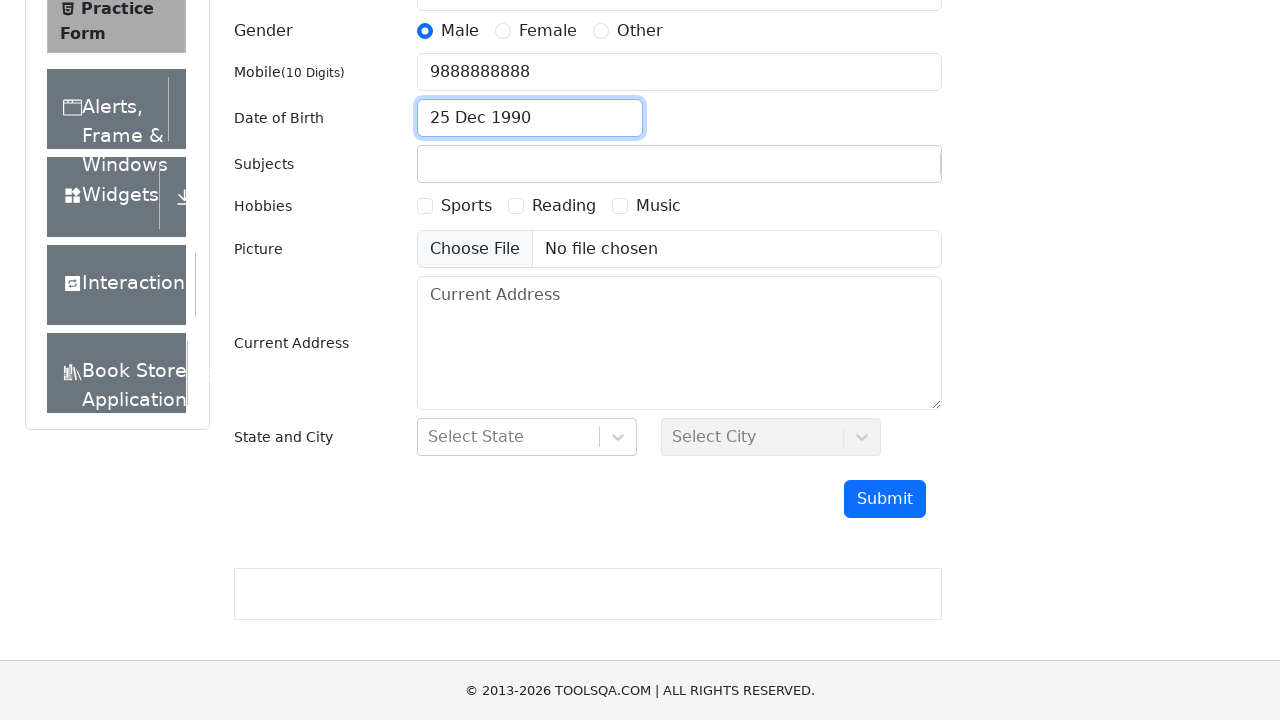

Filled subjects input with 'Maths' on input#subjectsInput
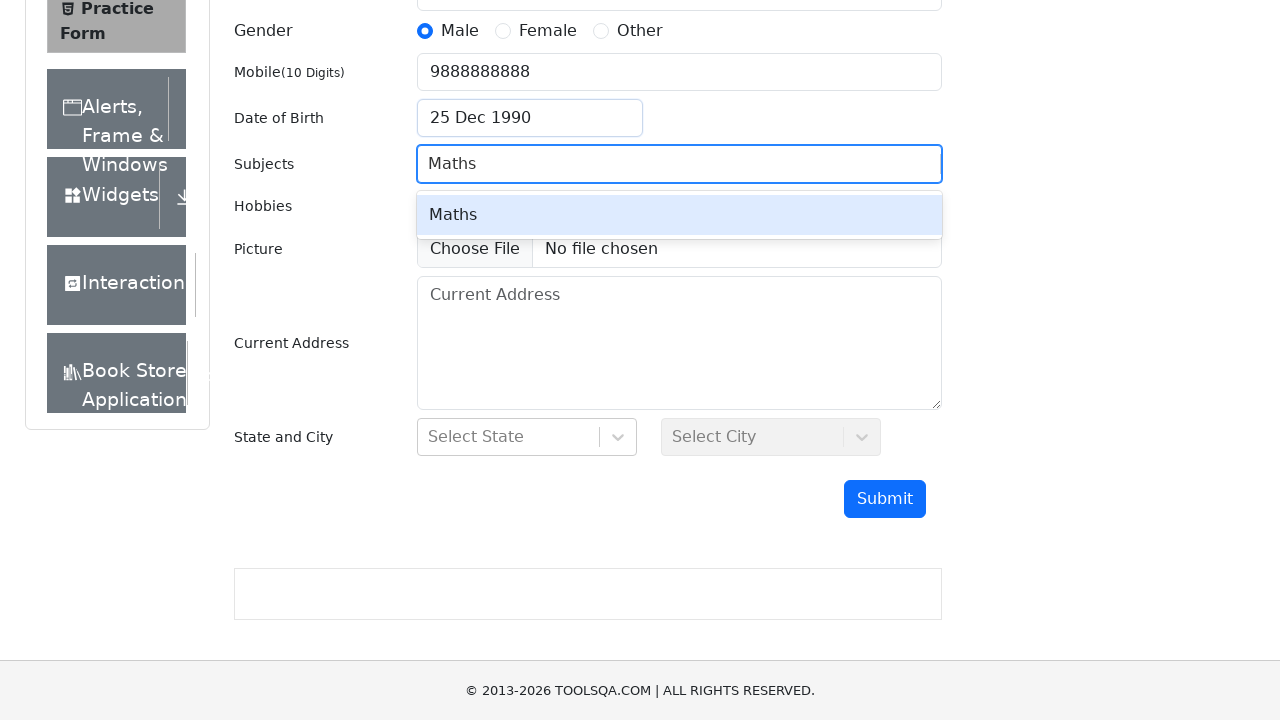

Pressed Enter to confirm subject selection on input#subjectsInput
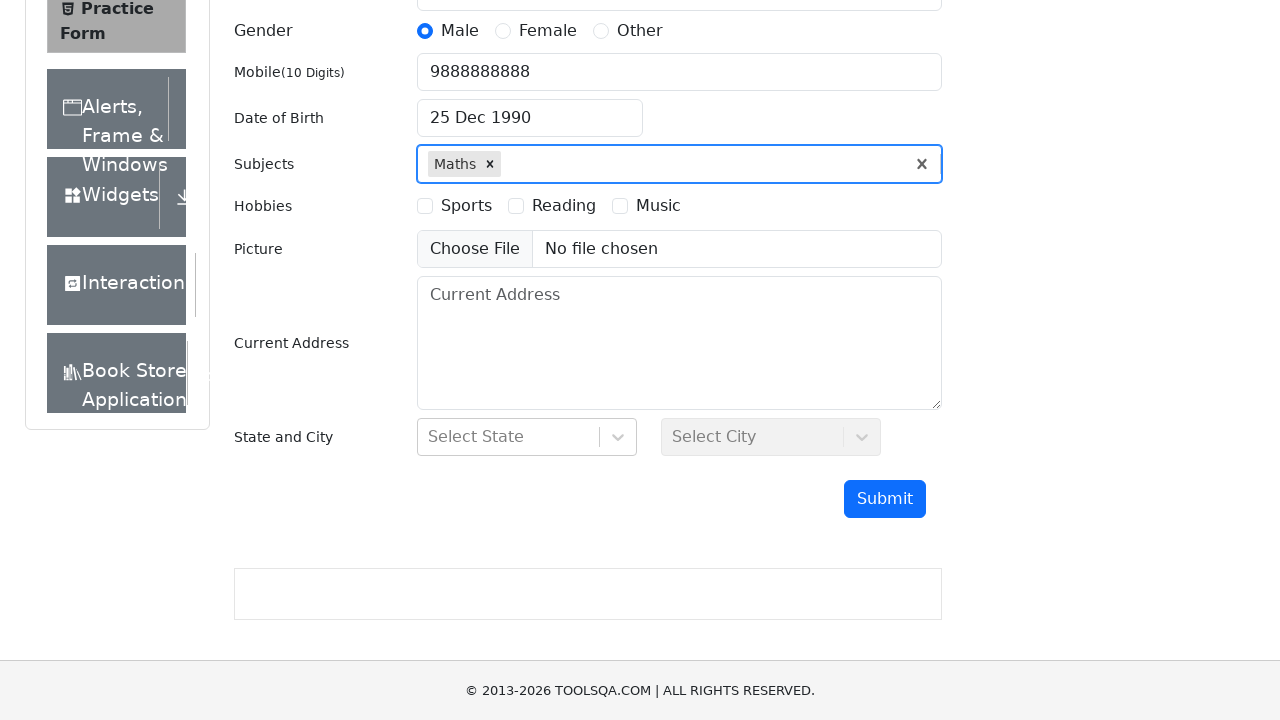

Scrolled down to view hobbies and upload sections
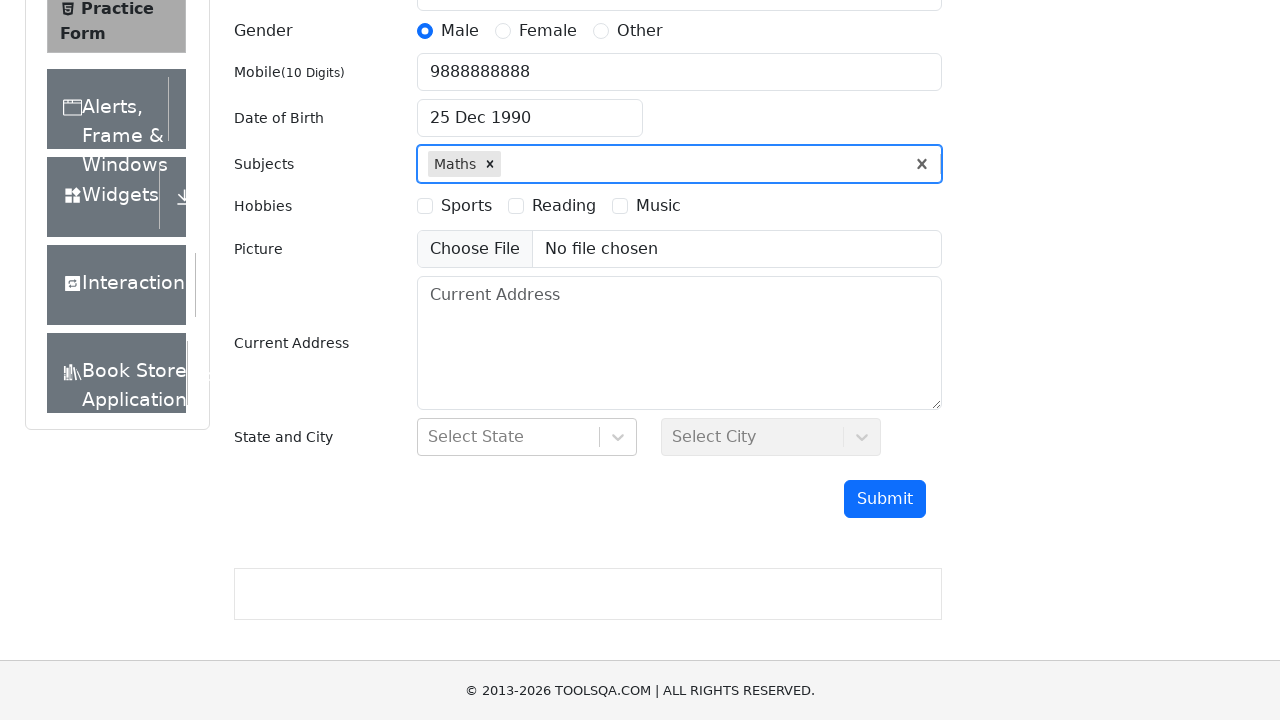

Selected Reading hobby checkbox at (564, 206) on label[for='hobbies-checkbox-2']
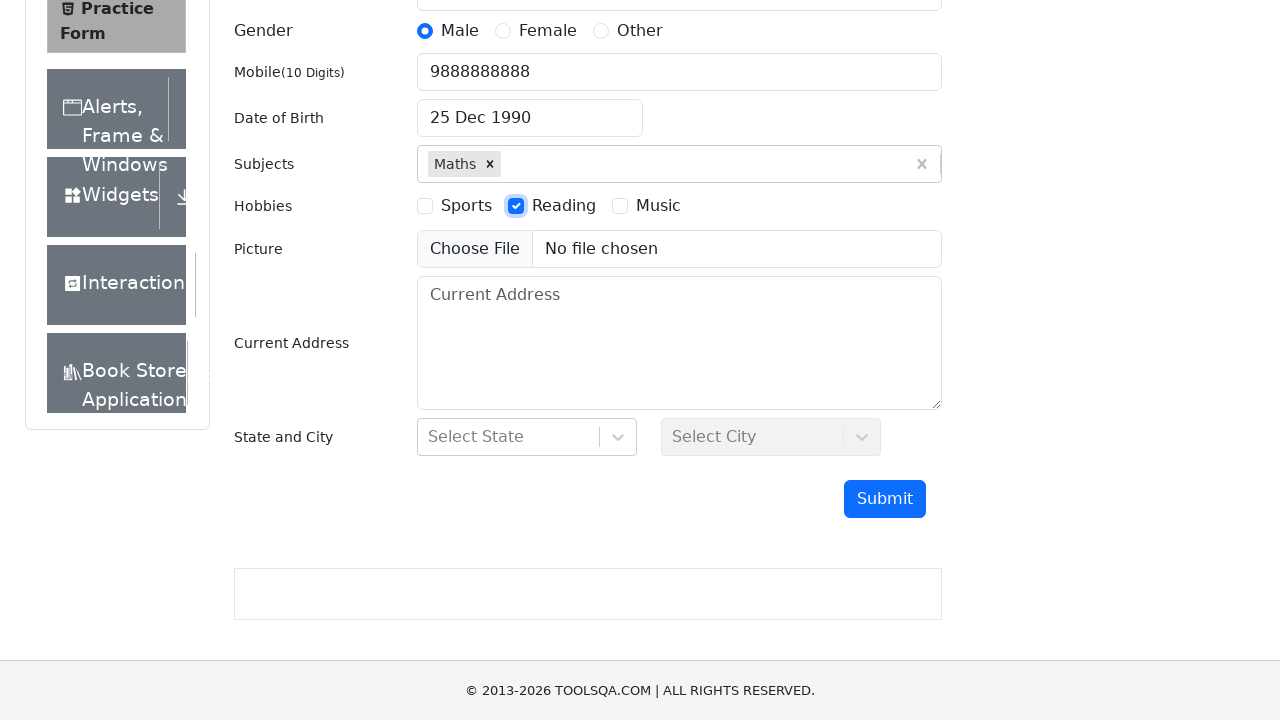

Attempted to set input files for picture upload
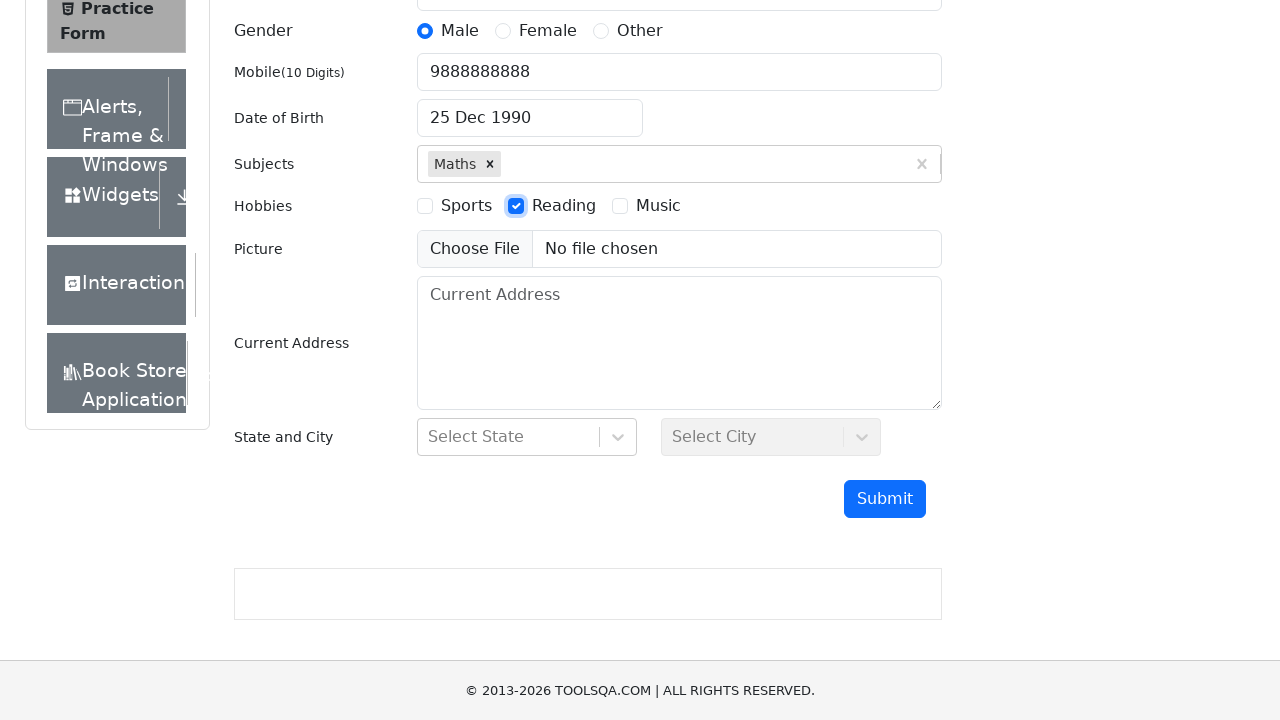

Filled current address field with 'Hyderabad City Views' on textarea#currentAddress
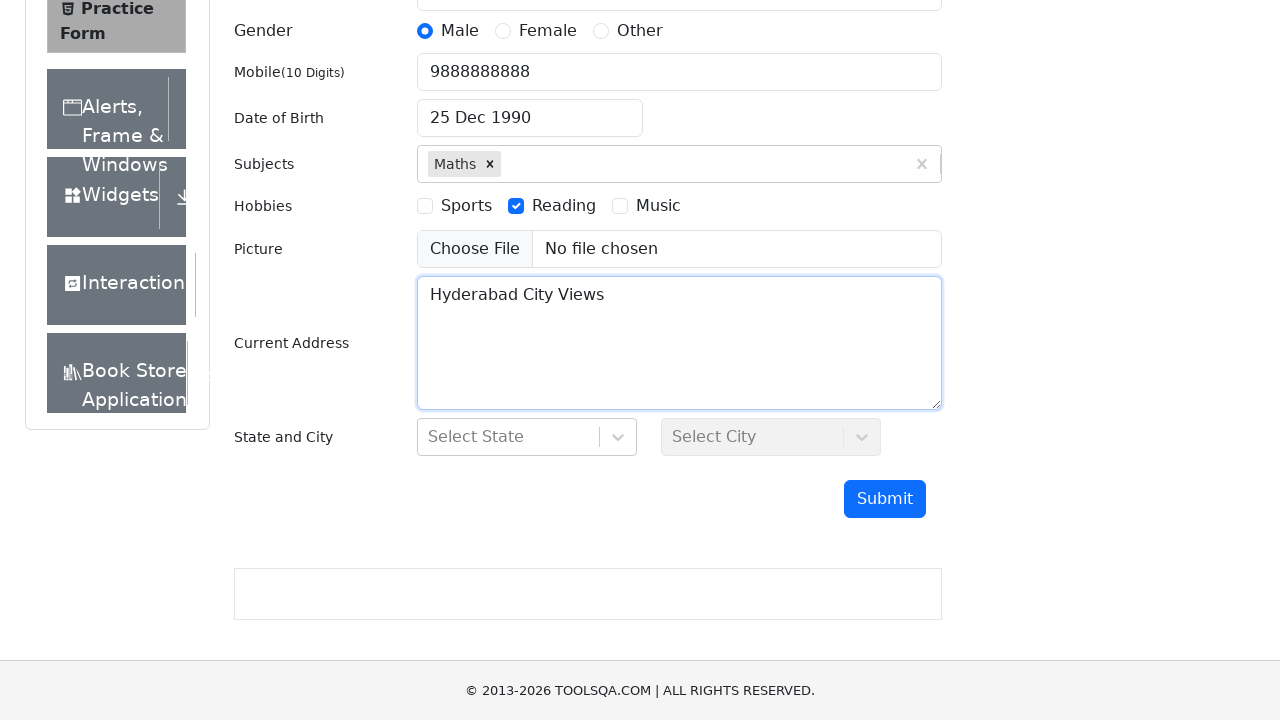

Pressed Tab to move to state selection field on textarea#currentAddress
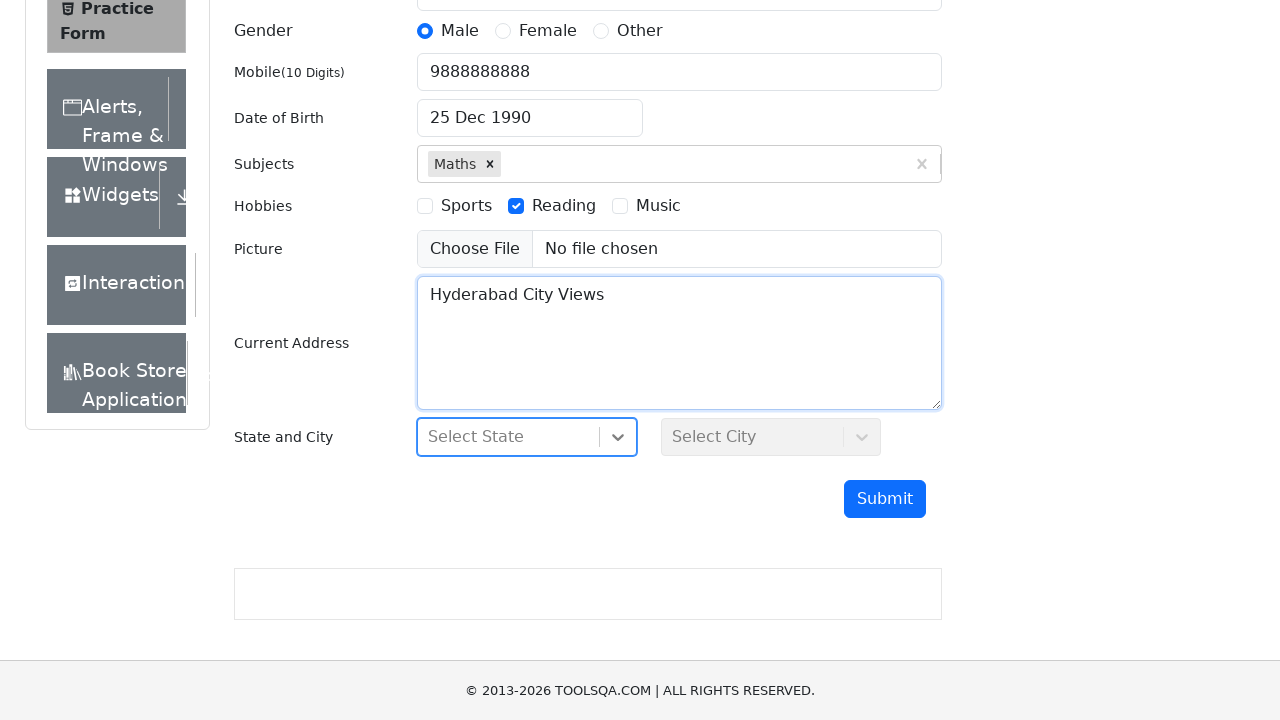

Typed 'NCR' for state selection
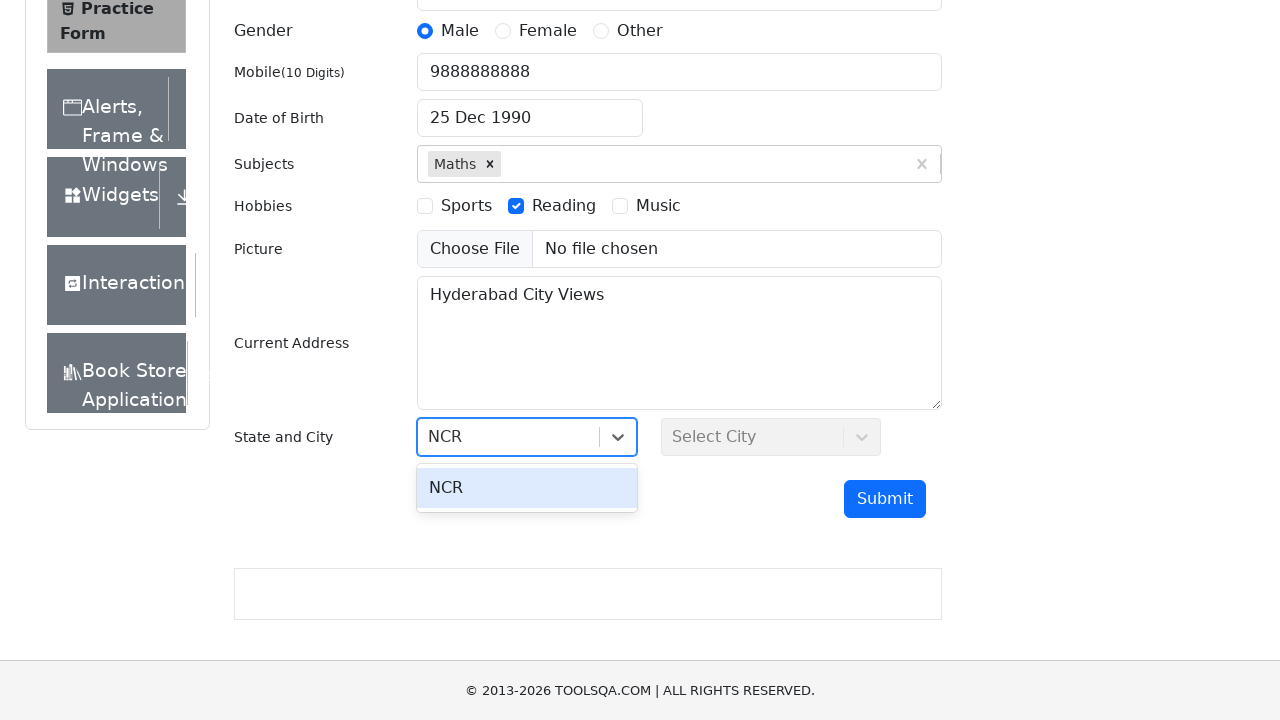

Pressed Tab to confirm state selection
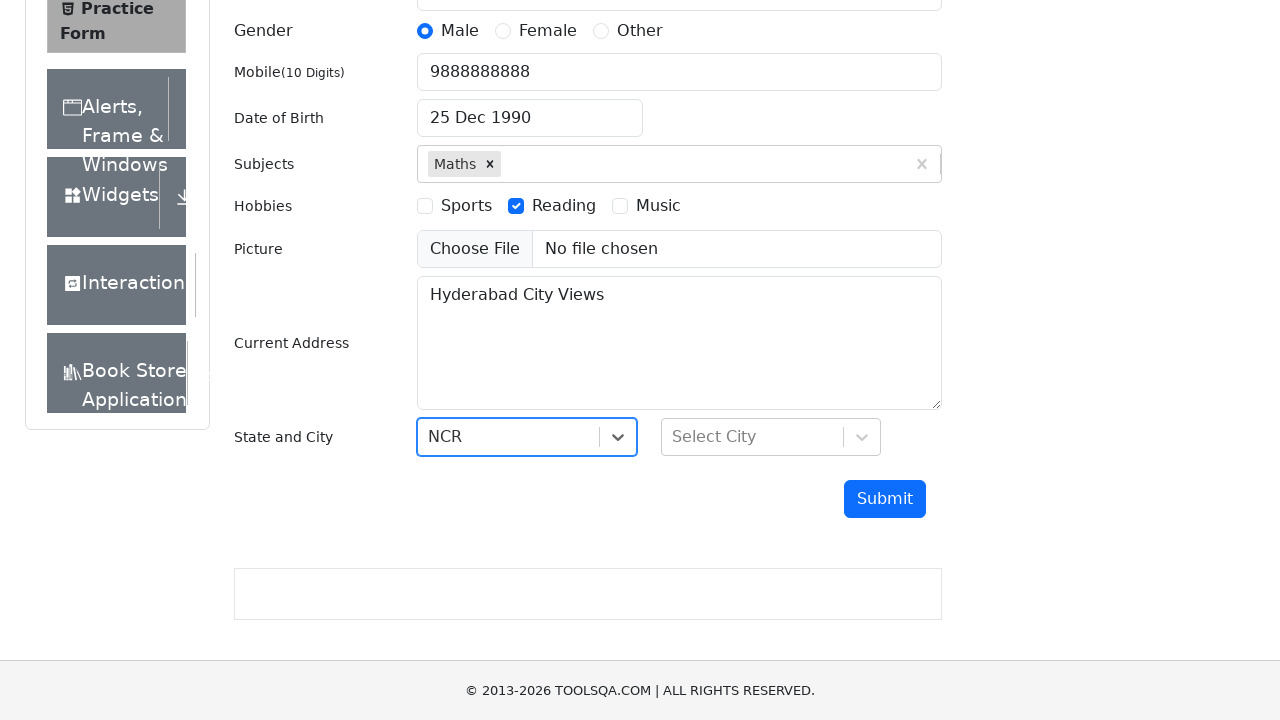

Pressed Tab to move to city selection field
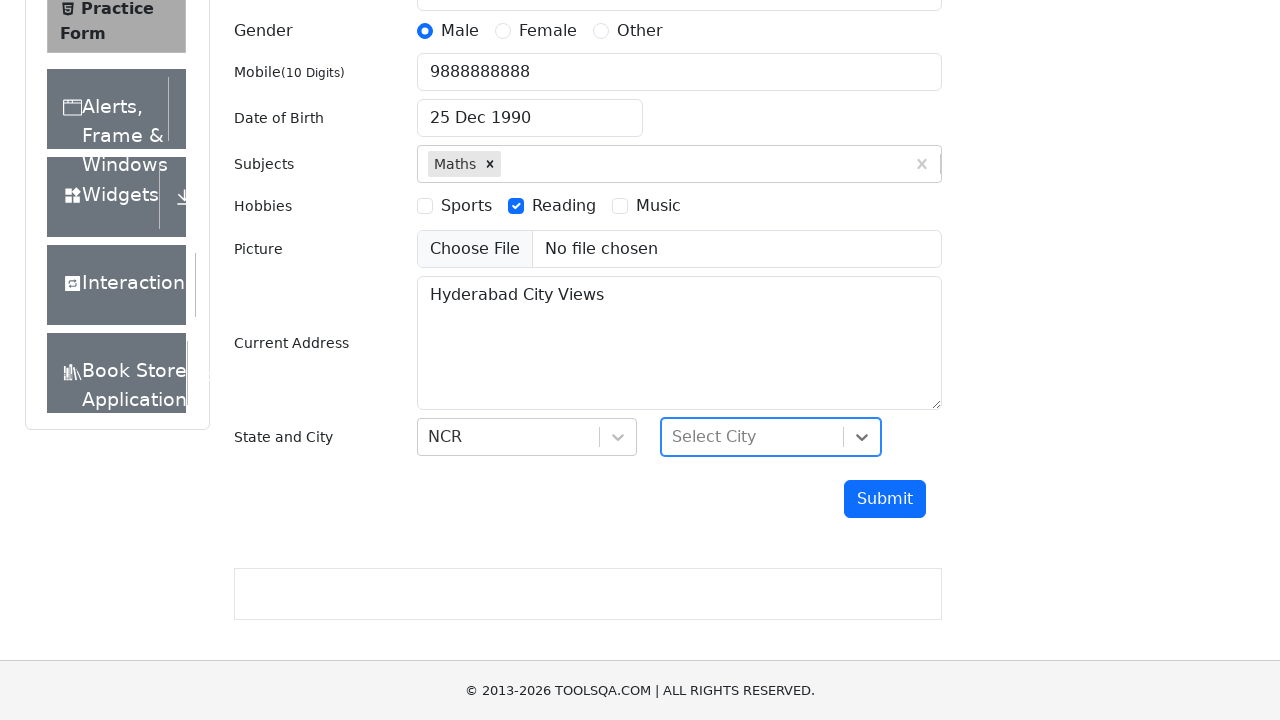

Typed 'Delhi' for city selection
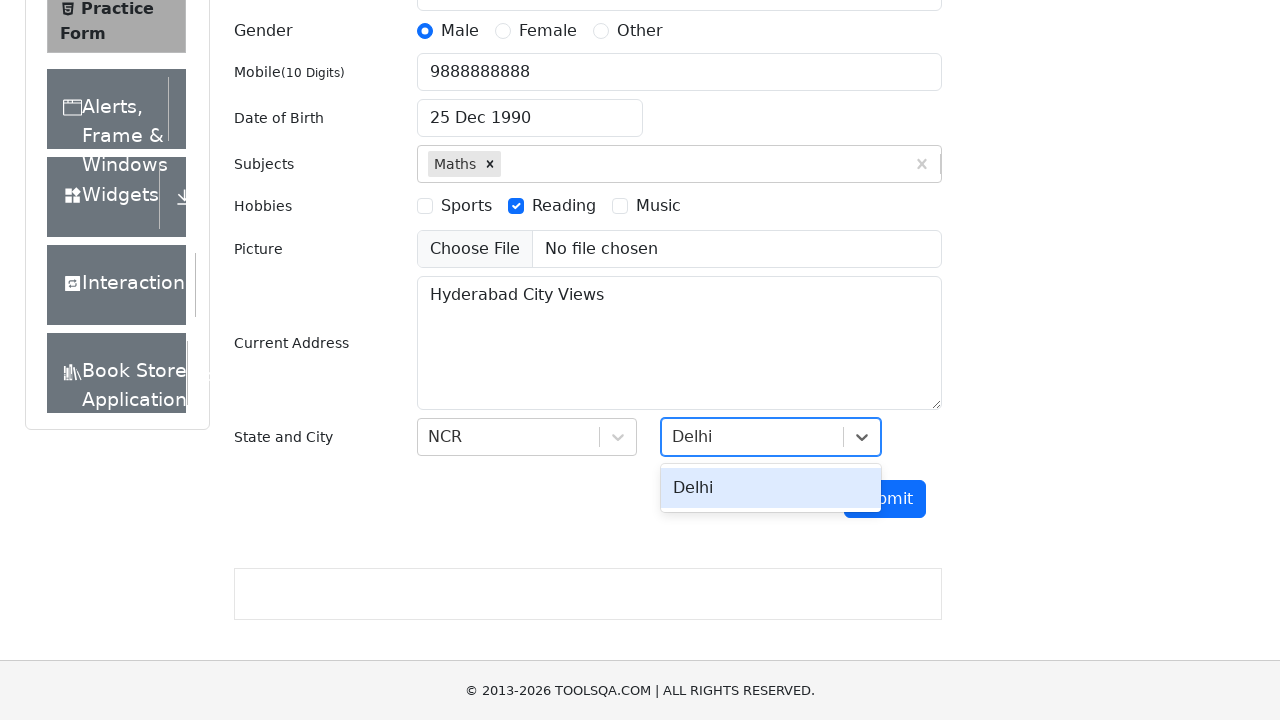

Pressed Tab to confirm city selection
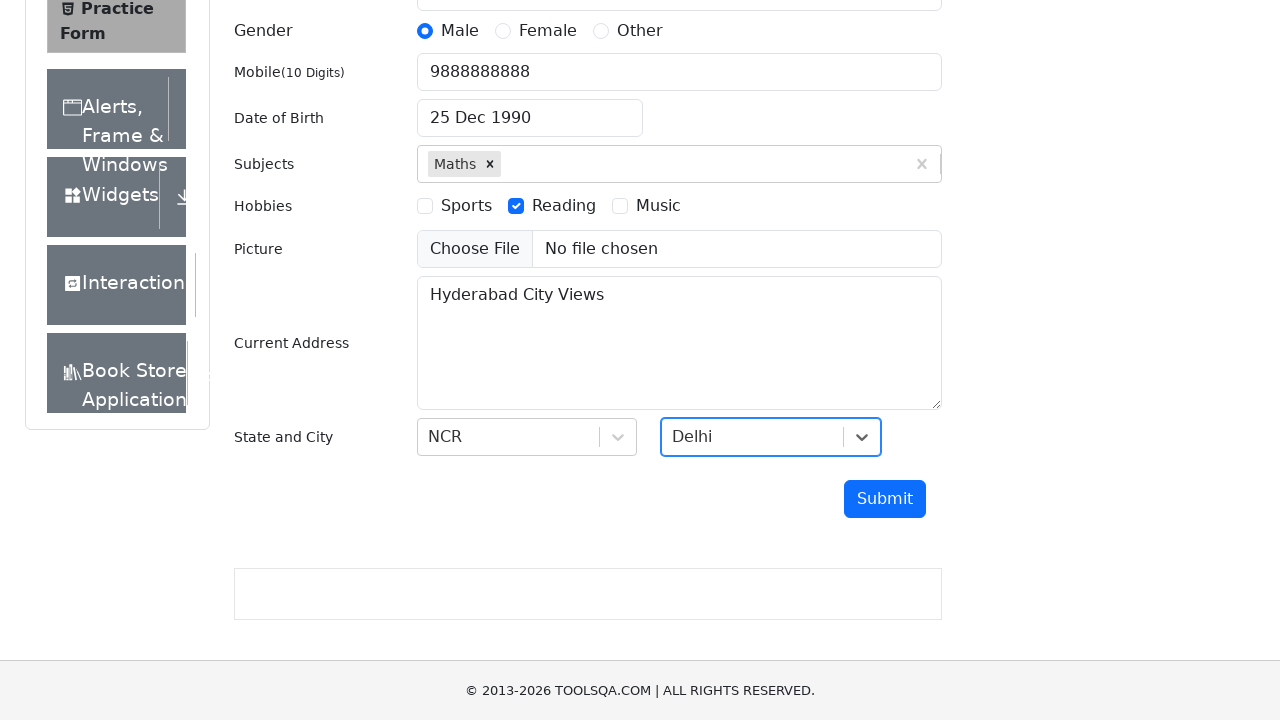

Pressed Tab to navigate through form
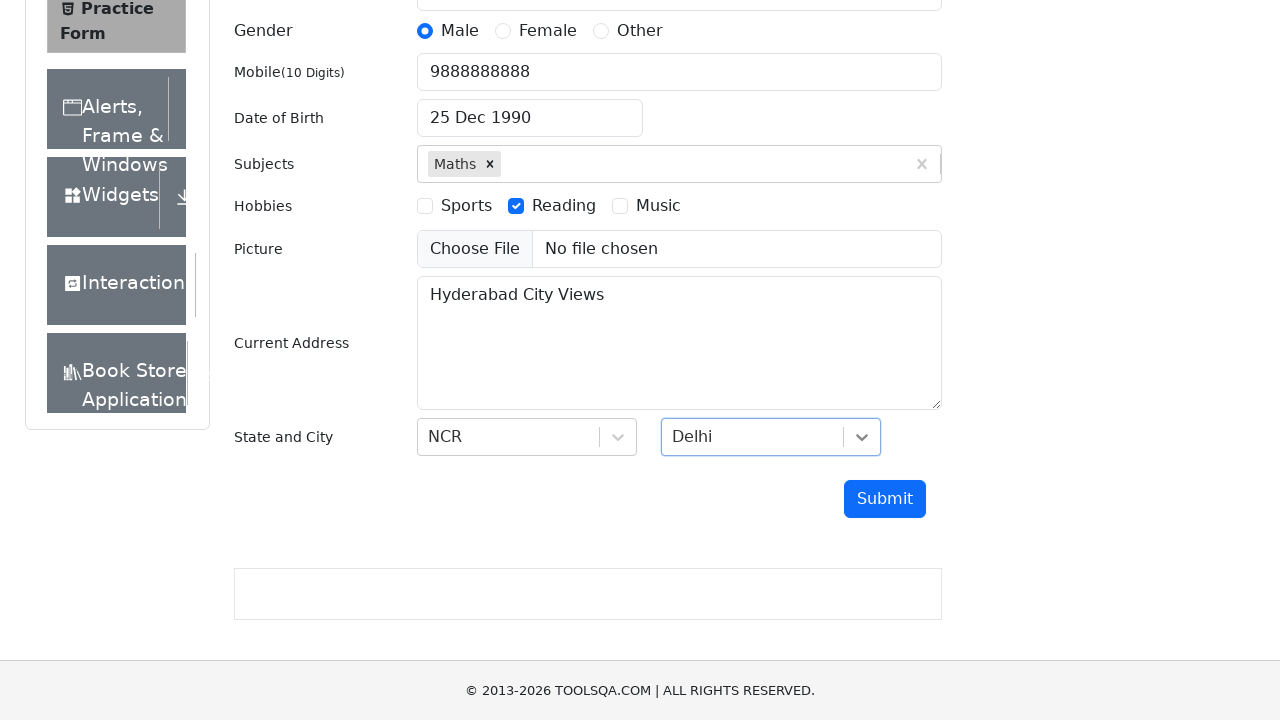

Pressed Tab to navigate to submit button
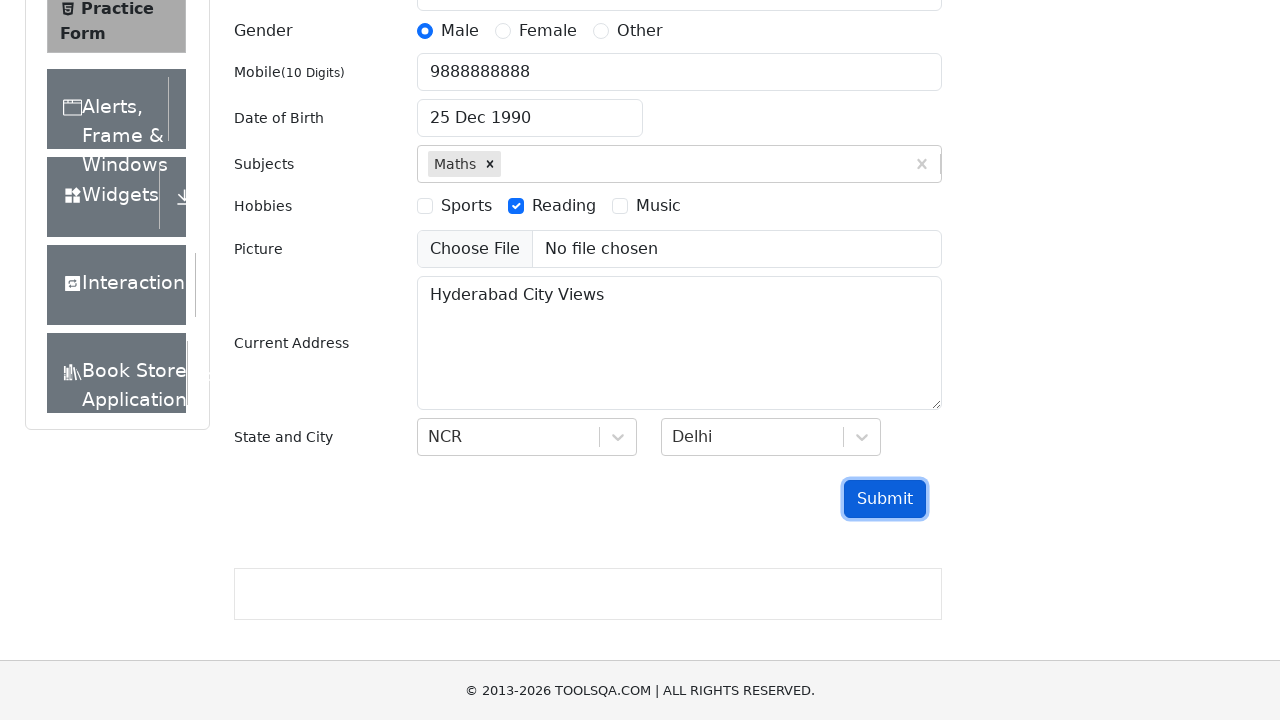

Clicked submit button to submit the student registration form at (885, 499) on button#submit
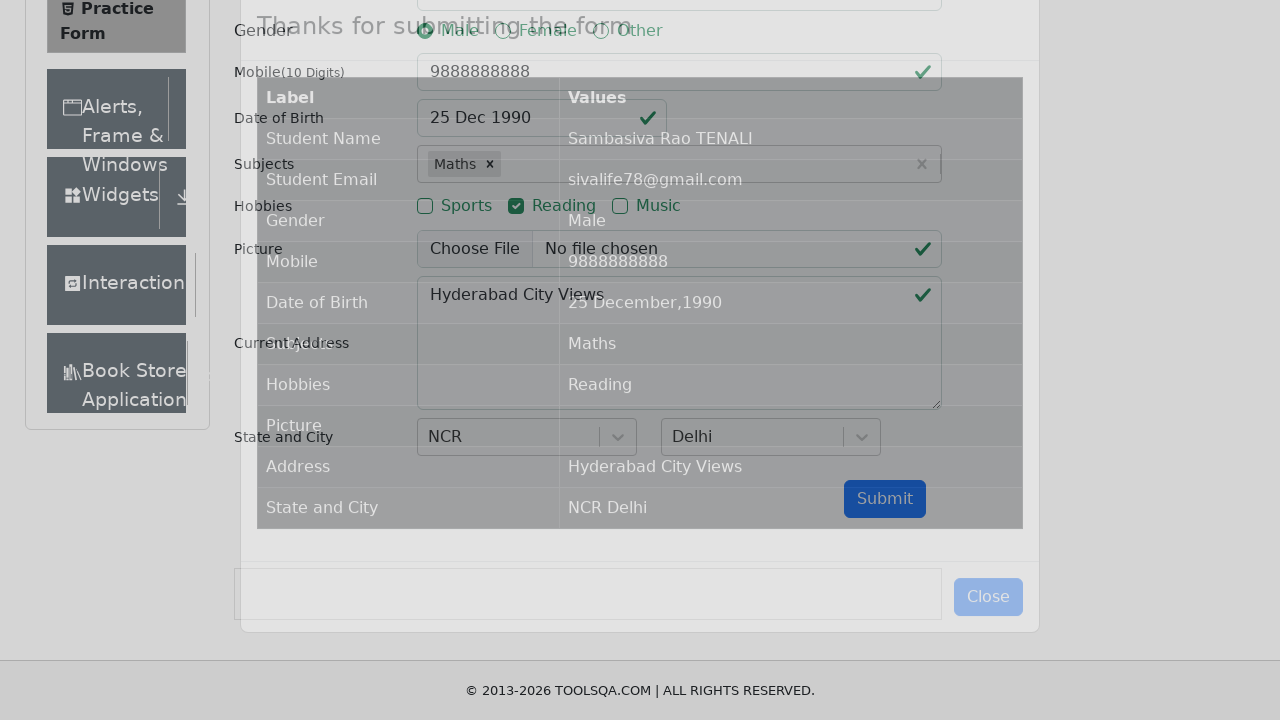

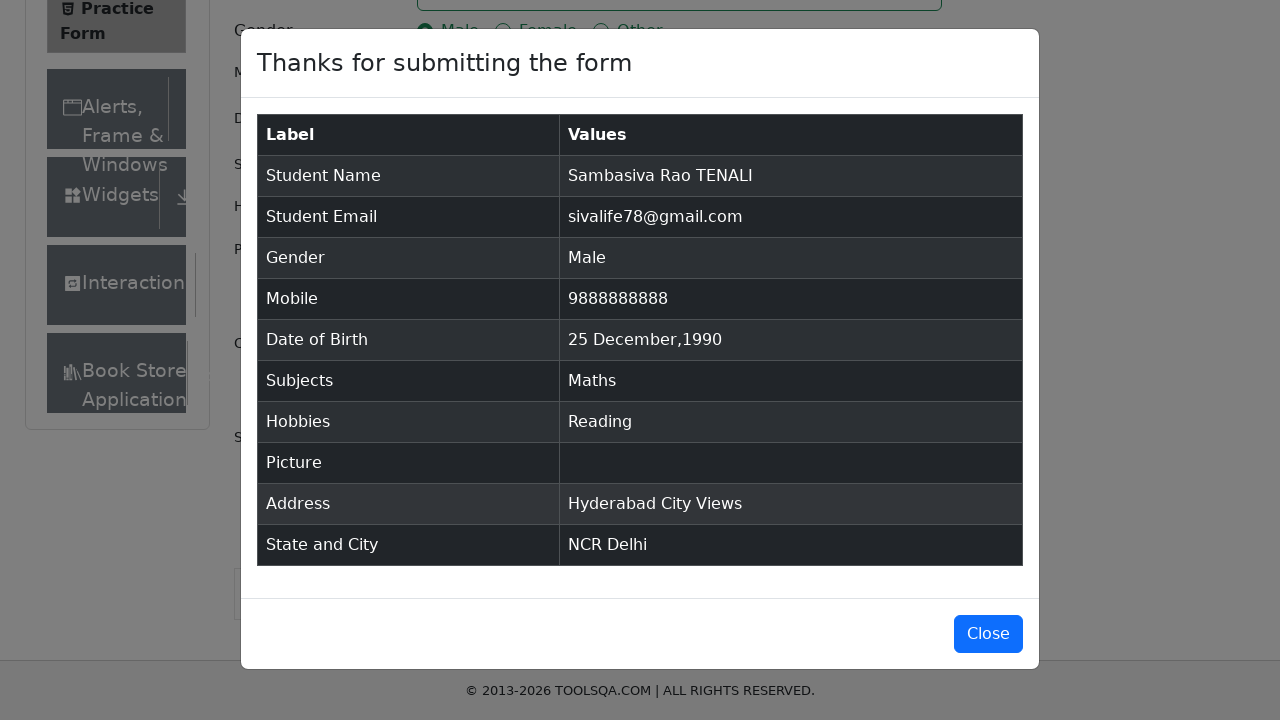